Tests the full checkout flow including opening cart, proceeding to checkout, applying promo code, selecting country, and placing order

Starting URL: https://rahulshettyacademy.com/seleniumPractise/#/

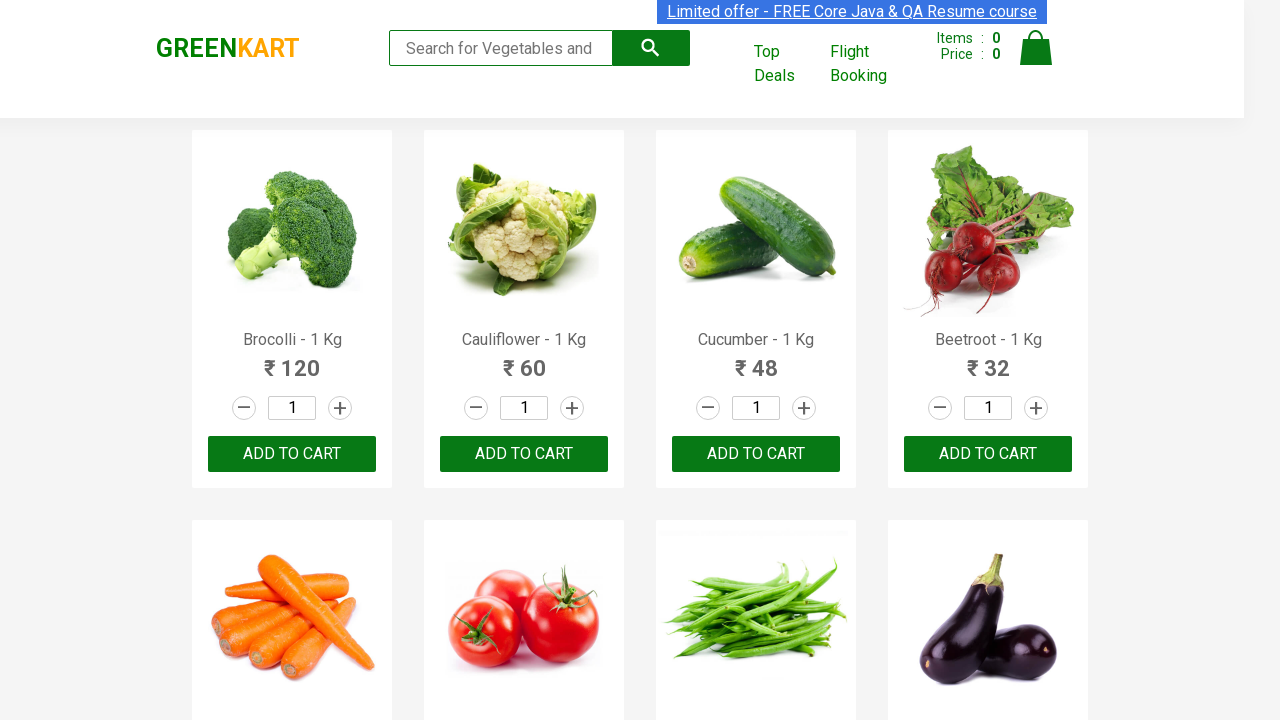

Clicked on cart icon at (1036, 59) on xpath=//a[@class='cart-icon']
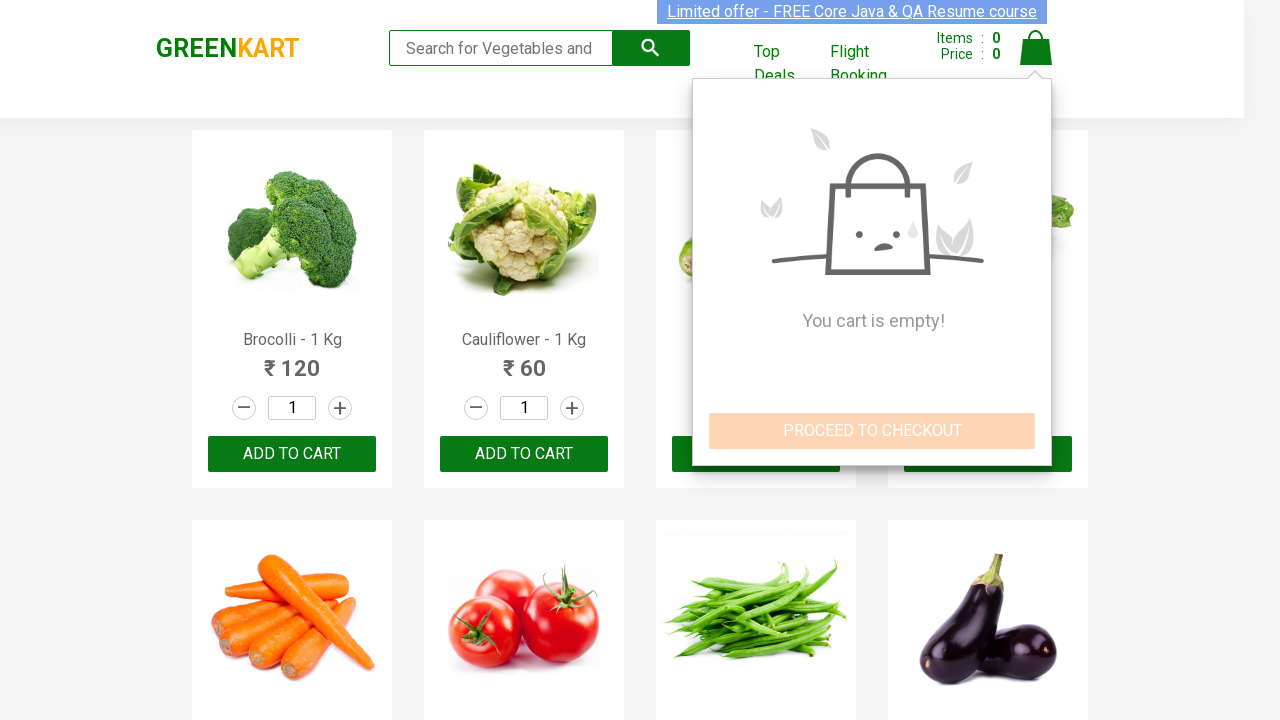

Cart preview loaded and became active
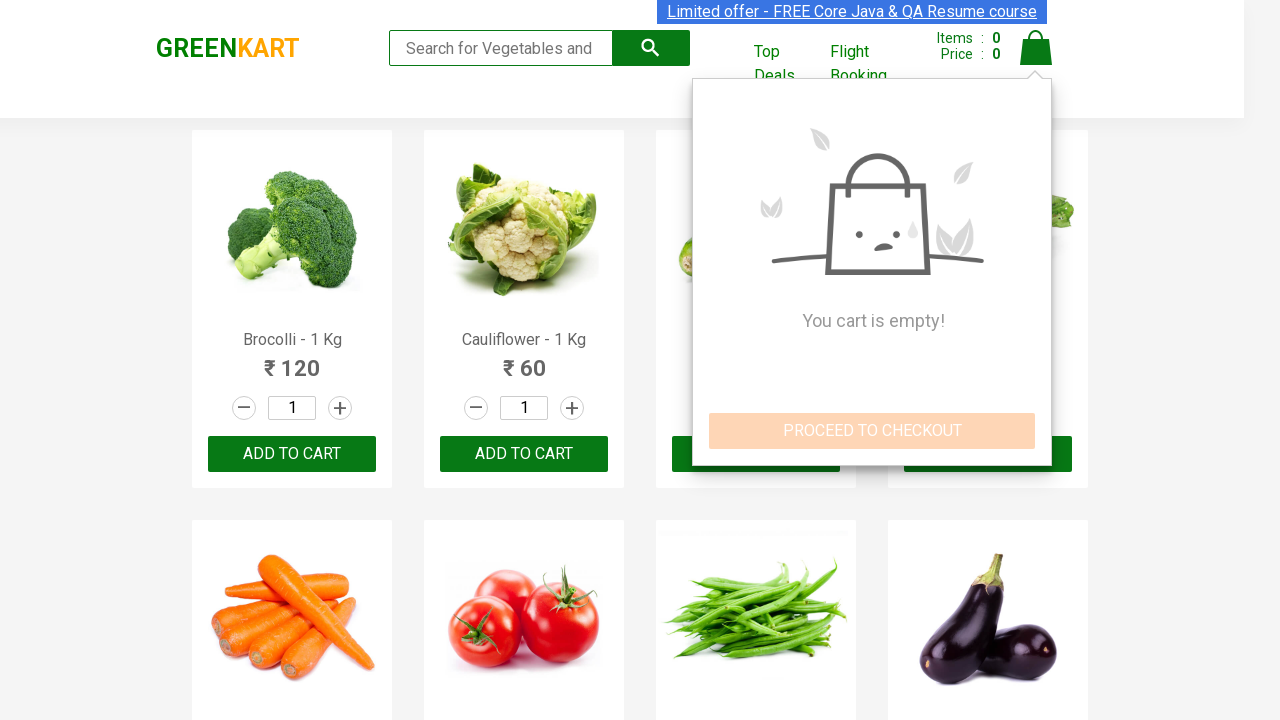

Clicked proceed to checkout button at (872, 431) on xpath=//*[text()='PROCEED TO CHECKOUT']
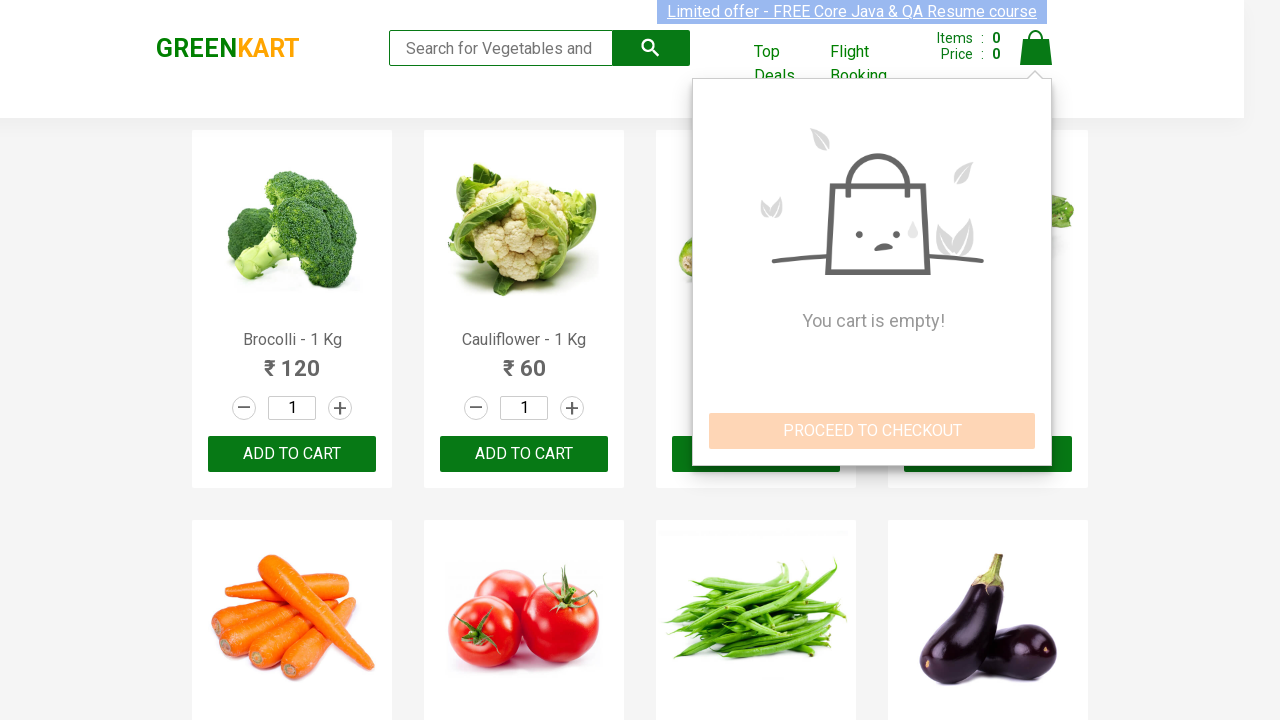

Checkout page loaded with place order button visible
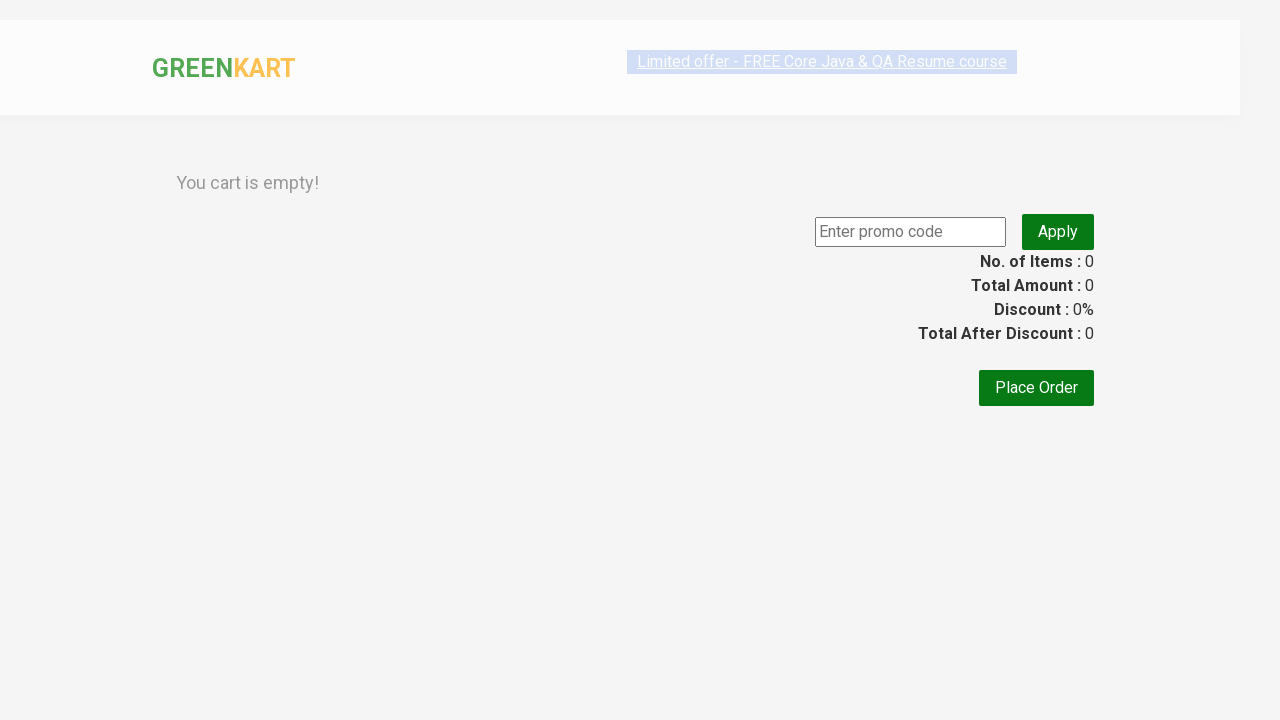

Entered promo code 'rahulshettyacademy' on input.promoCode
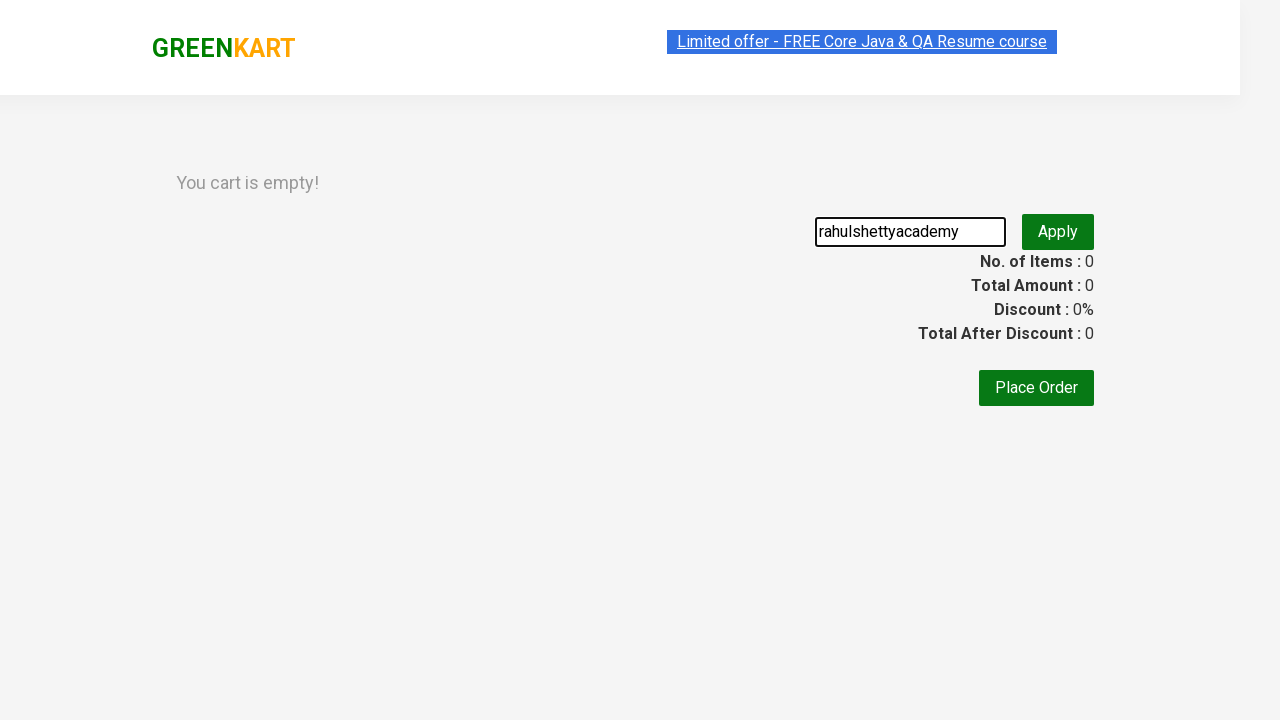

Clicked apply button for promo code at (1058, 404) on xpath=//*[text()='Apply']
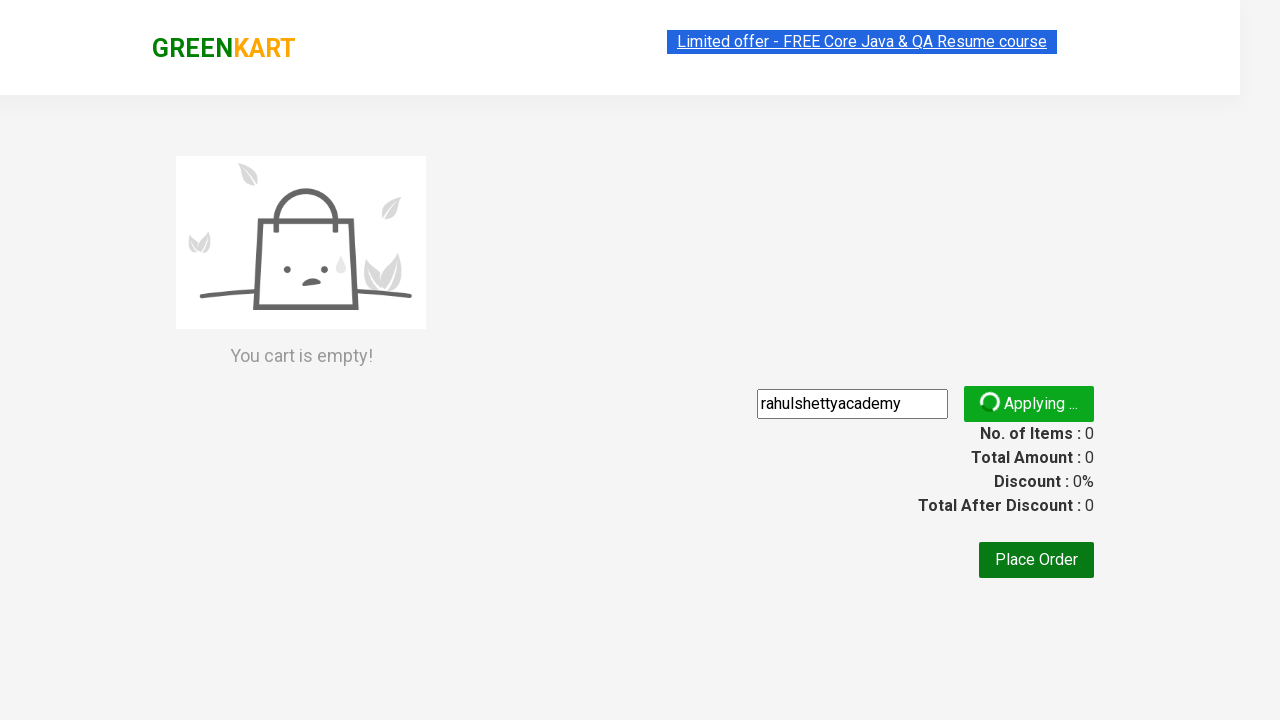

Promo code applied successfully
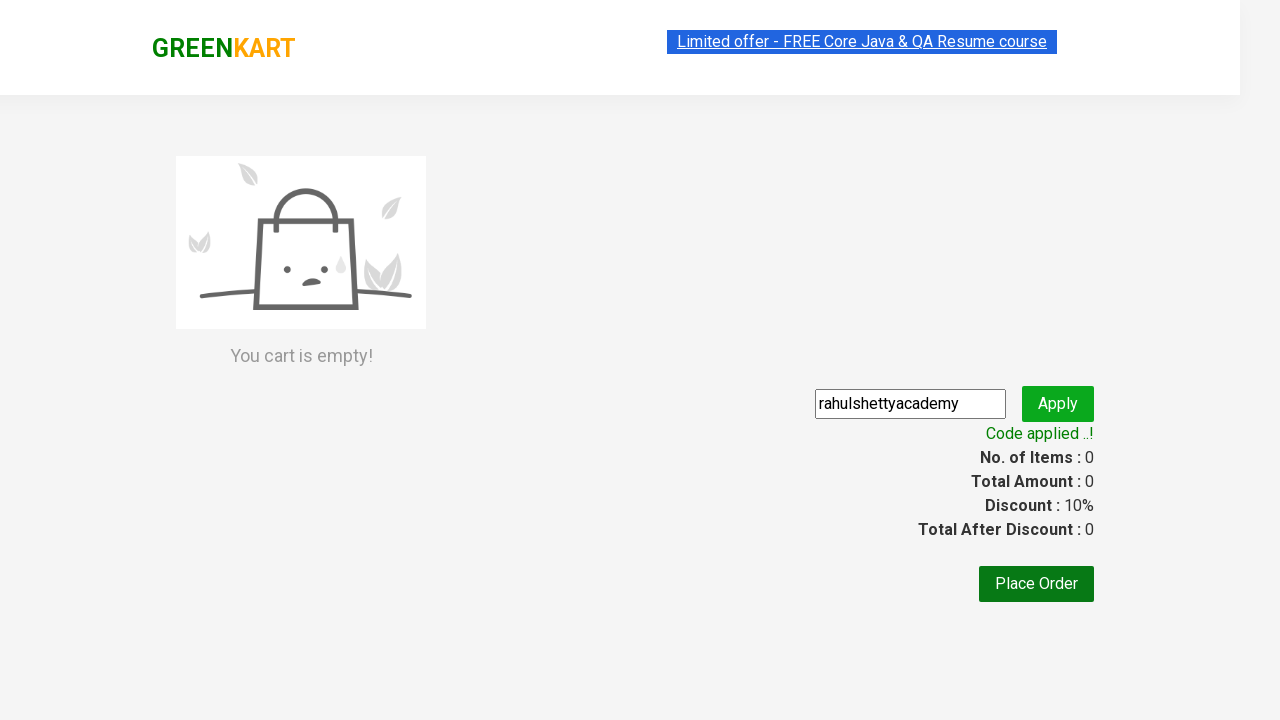

Clicked place order button at (1036, 584) on xpath=//*[text()='Place Order']
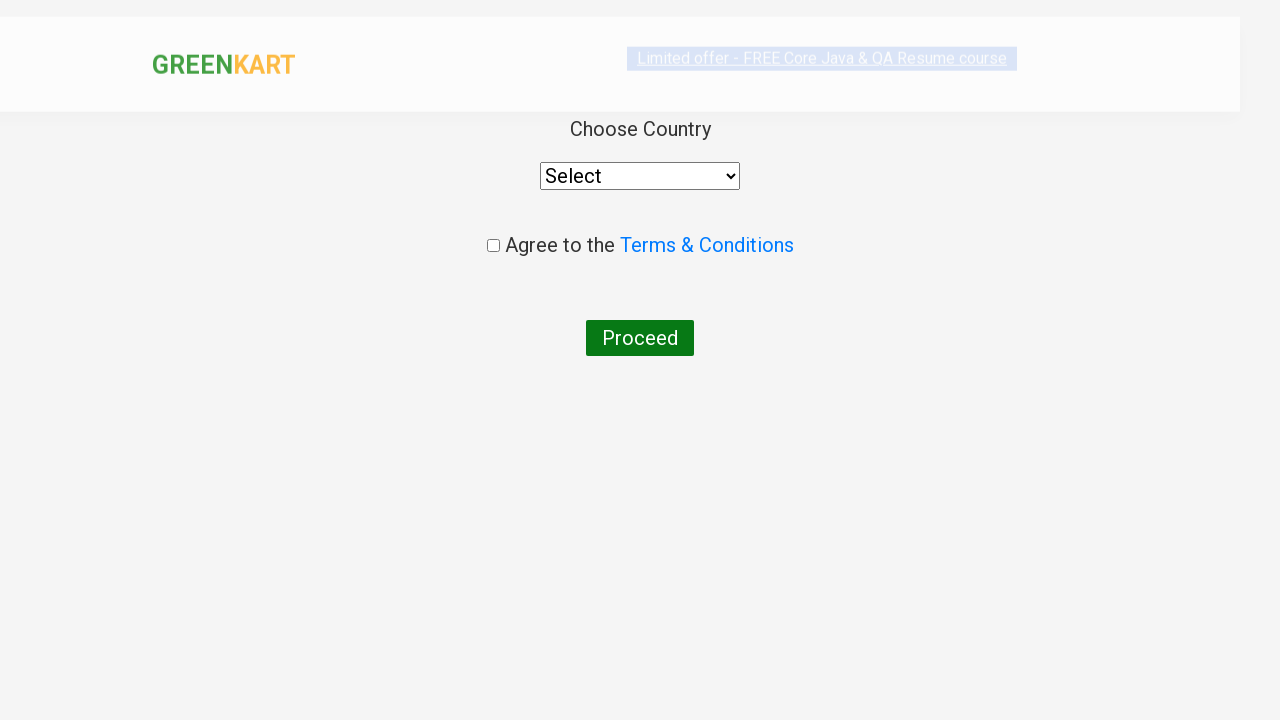

Agreement checkbox appeared
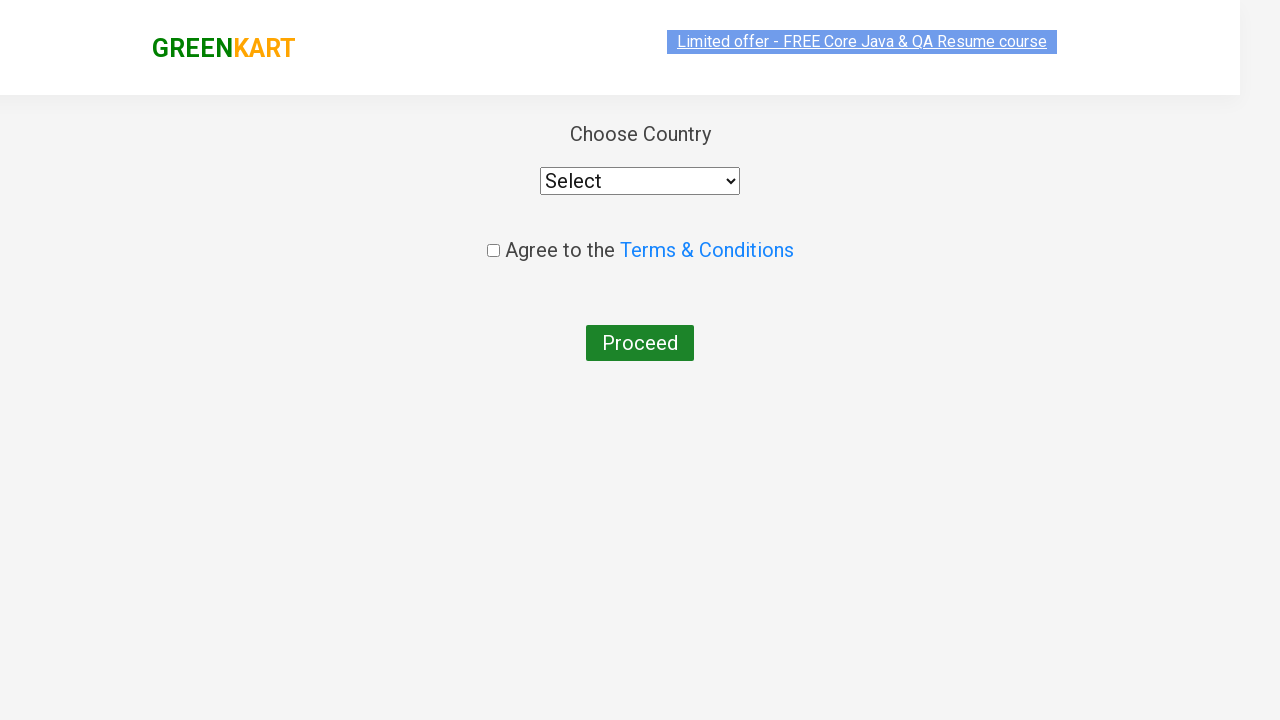

Selected 'Armenia' from country dropdown on //div[@class='wrapperTwo']/div/select
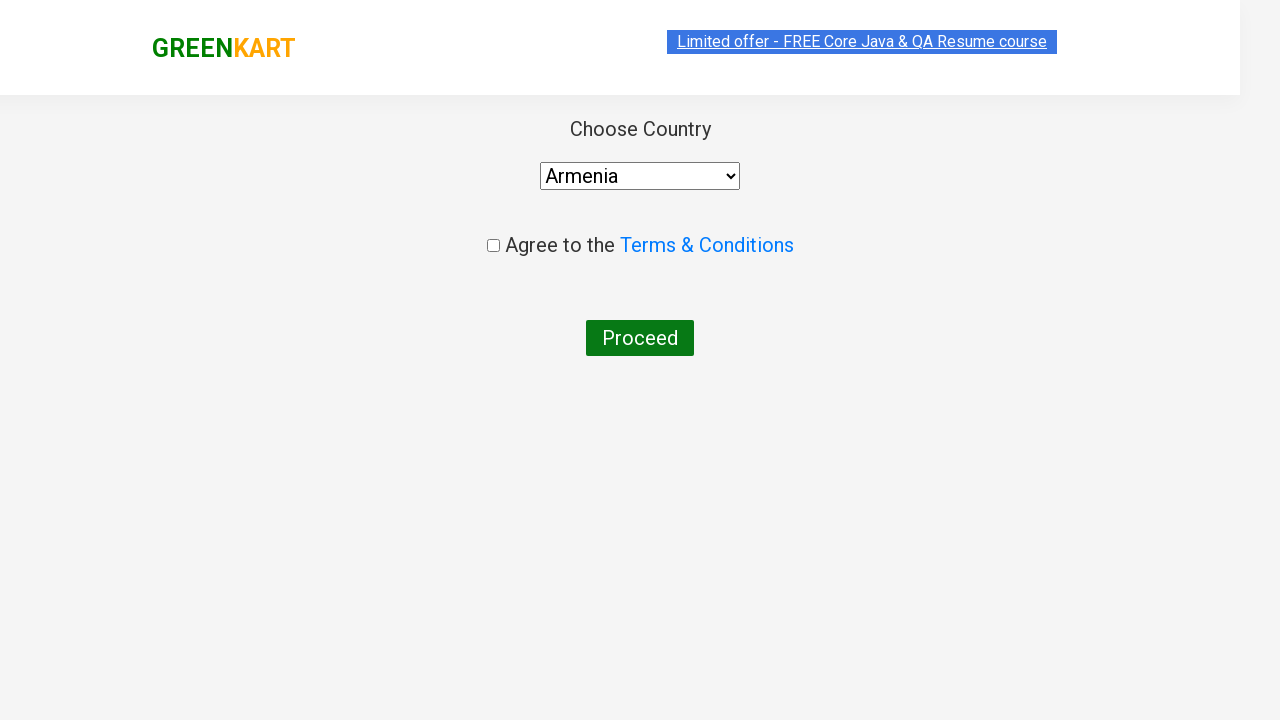

Checked the agreement checkbox at (493, 246) on input.chkAgree
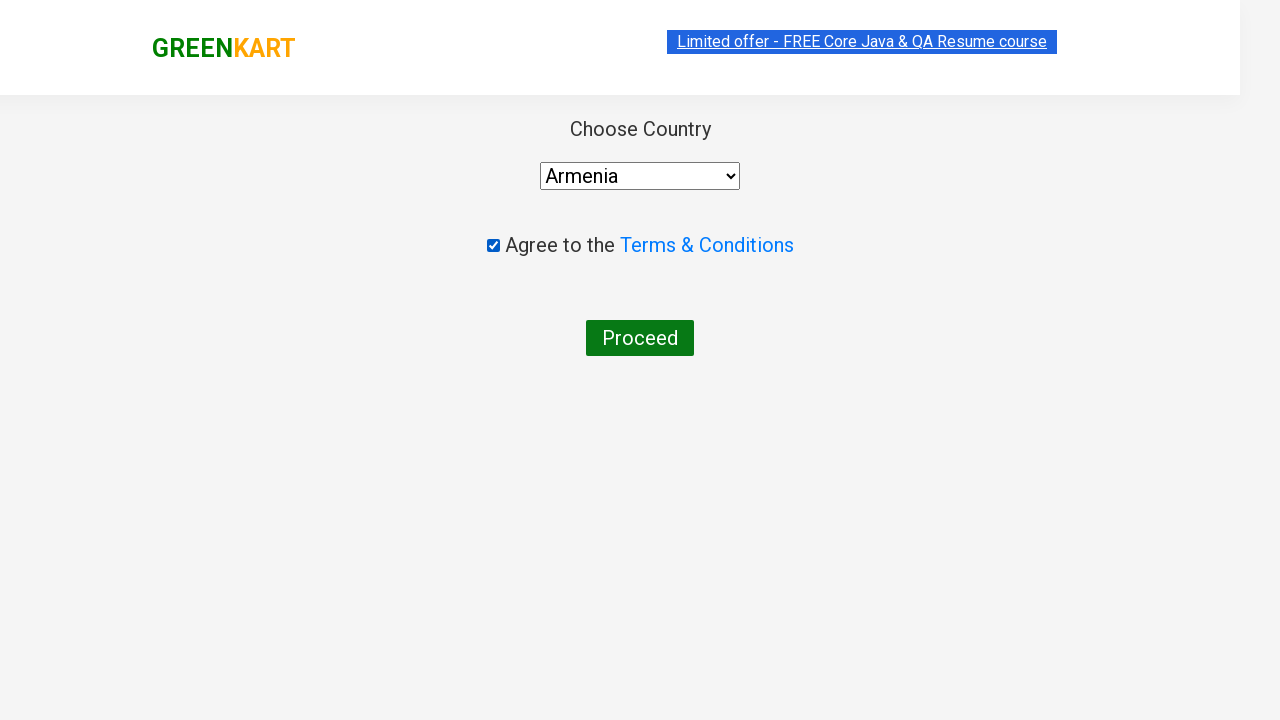

Clicked proceed button to complete order at (640, 338) on xpath=//button[text()='Proceed']
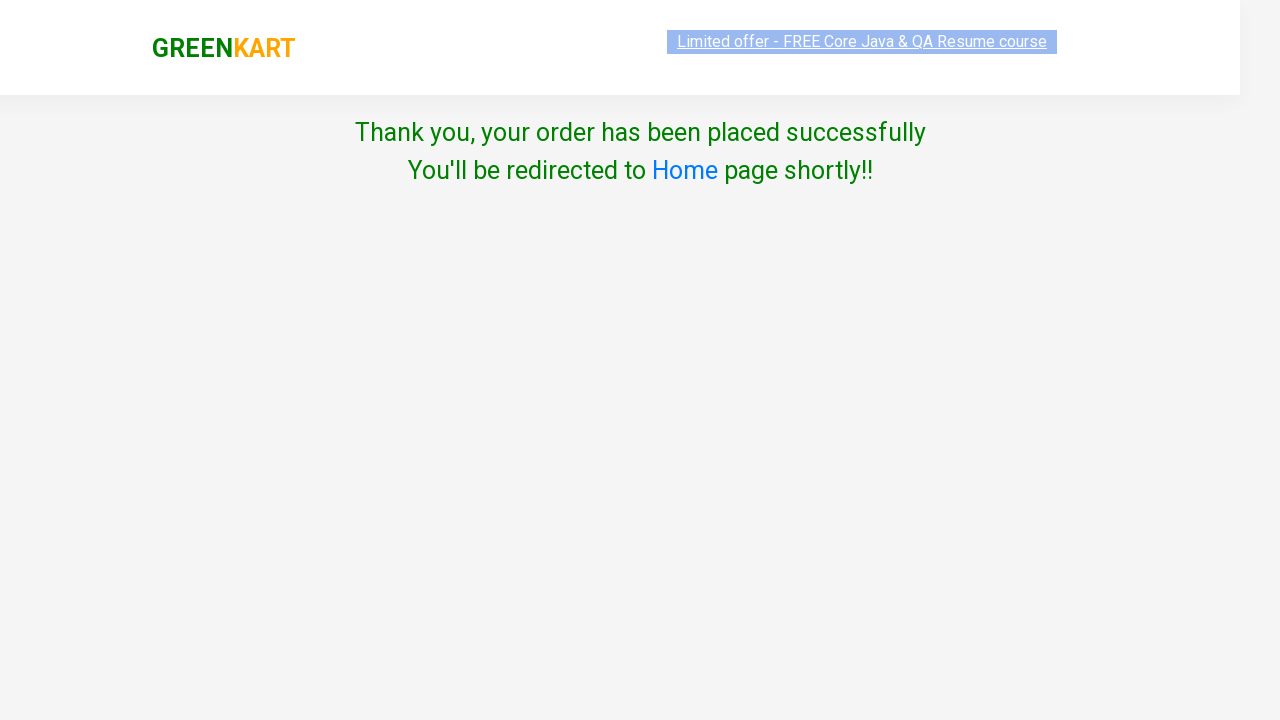

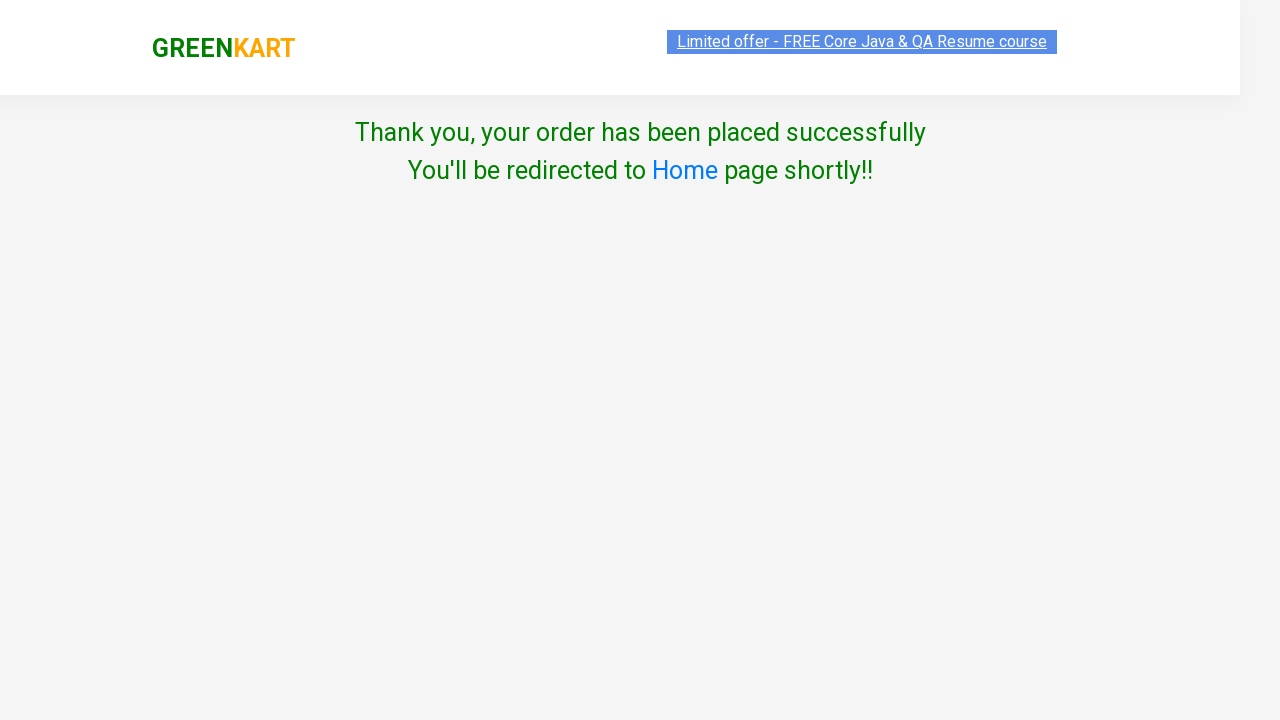